Tests interaction with a challenging DOM page by verifying that a table with headers and rows loads correctly and is accessible.

Starting URL: https://the-internet.herokuapp.com/challenging_dom

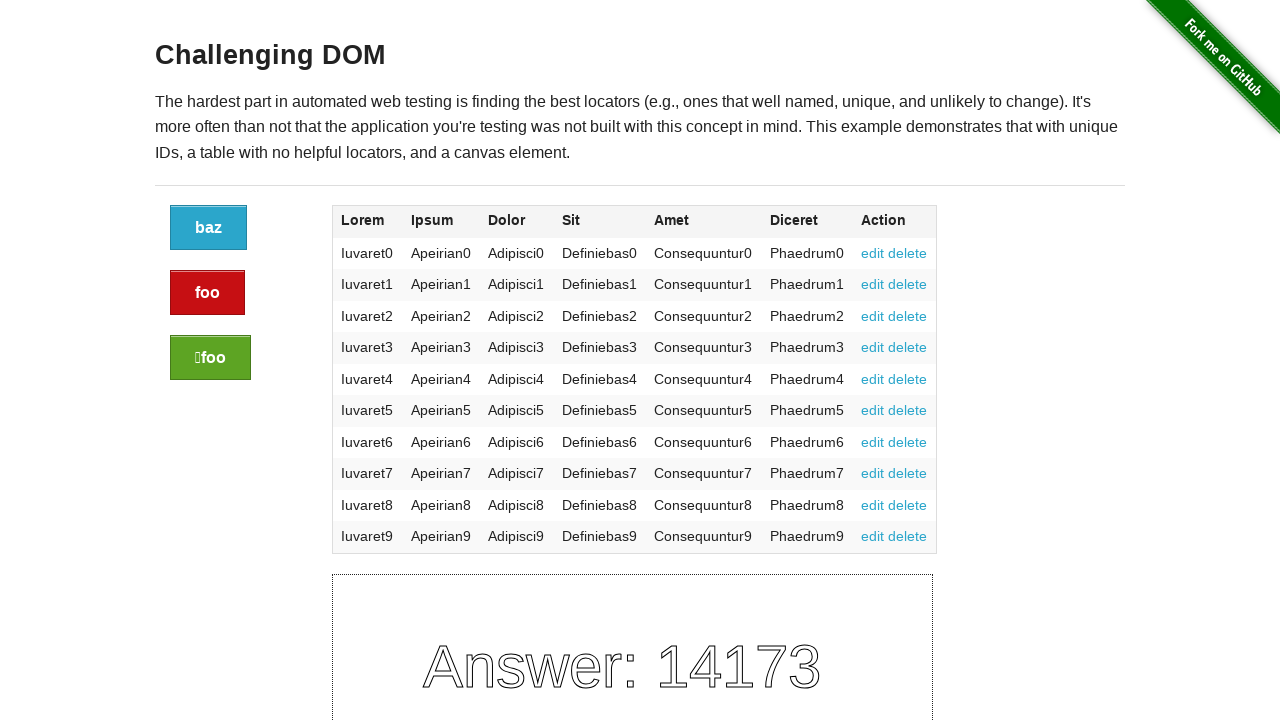

Waited for table to be visible
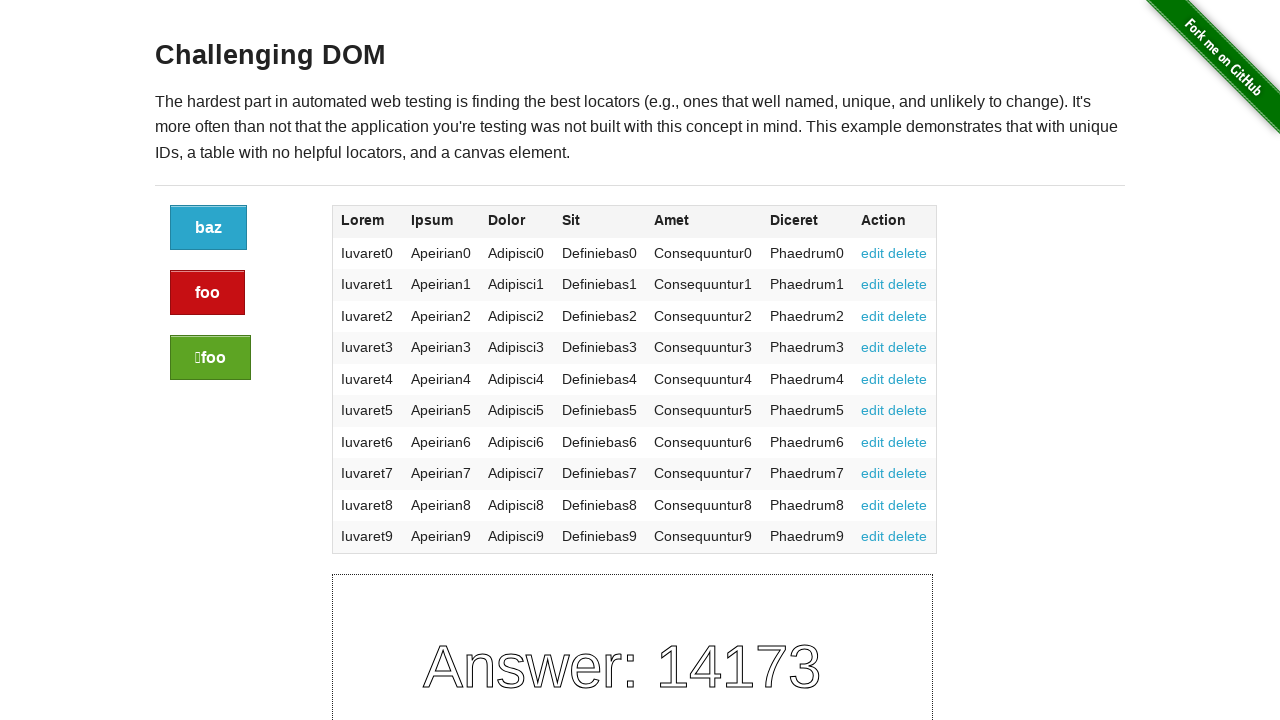

Verified table headers are present
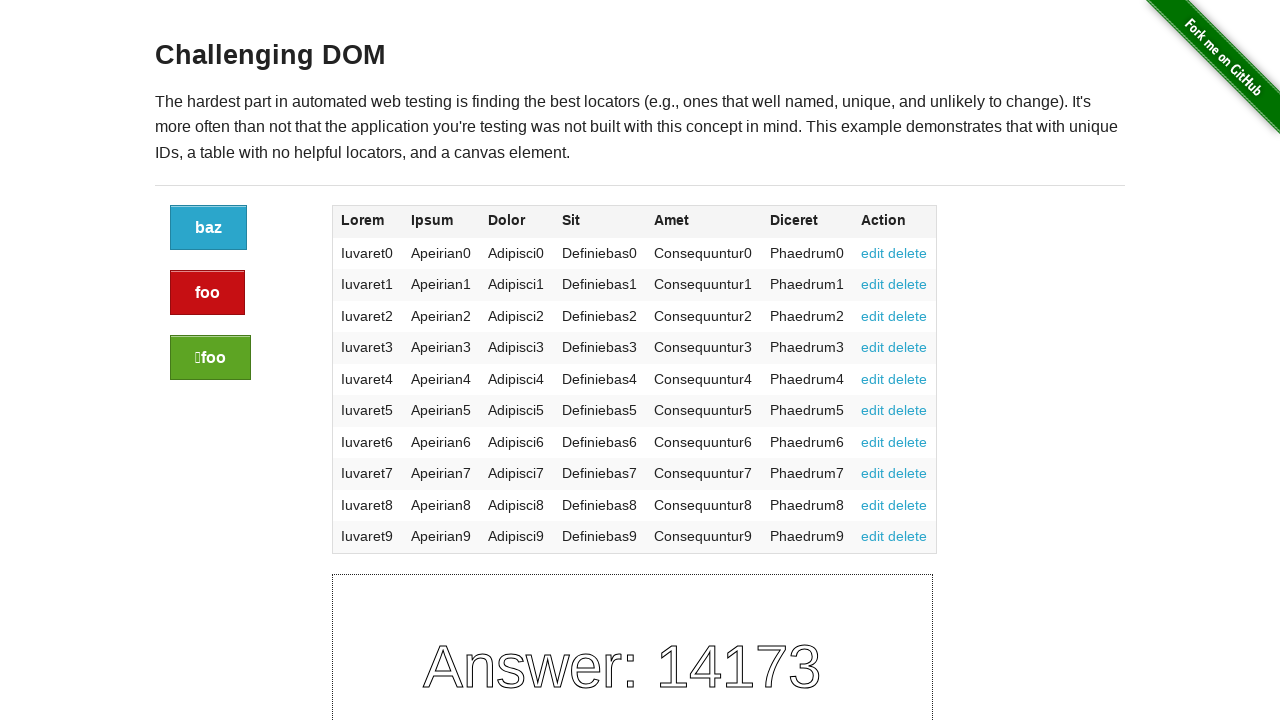

Verified table body rows are present
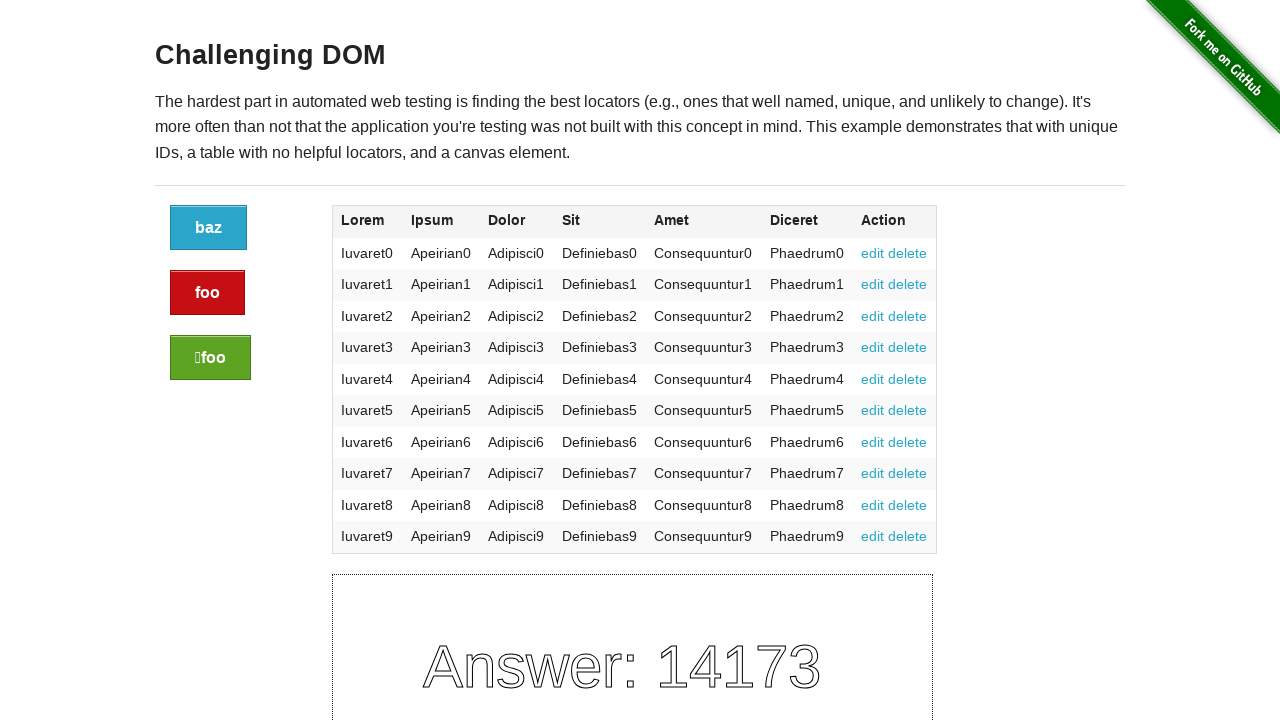

Clicked challenge button to verify interactivity at (208, 228) on a.button
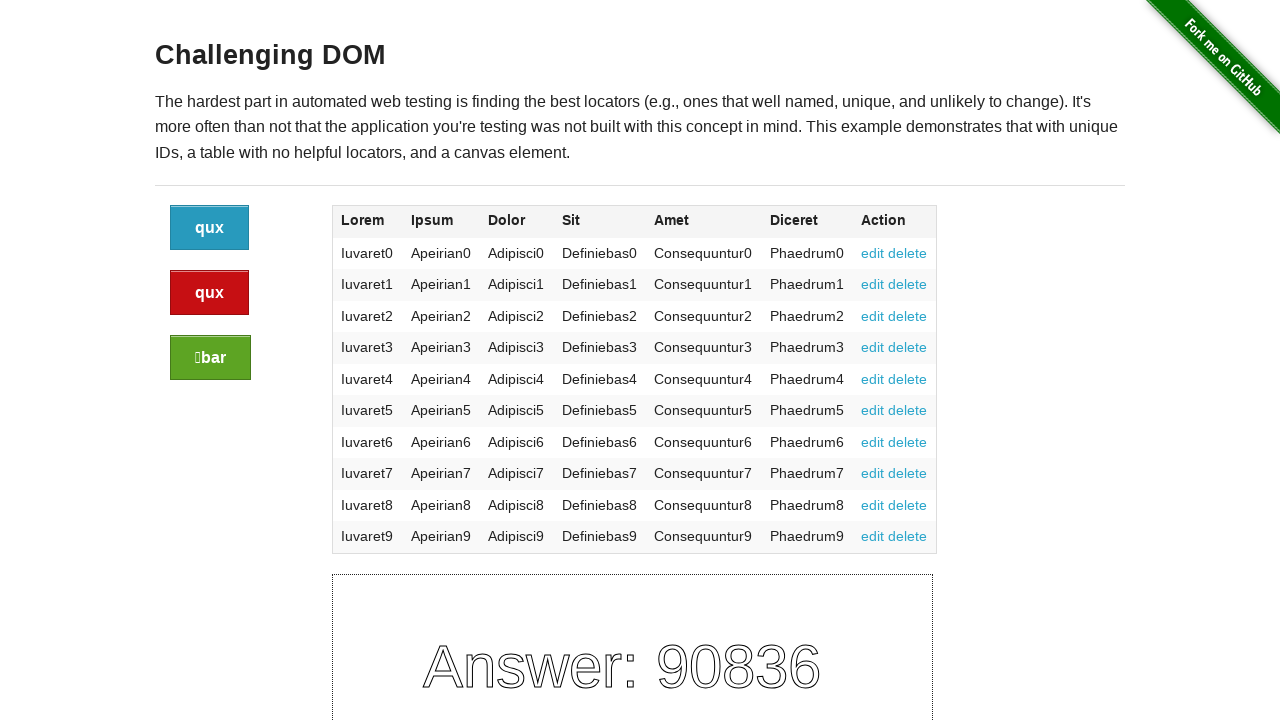

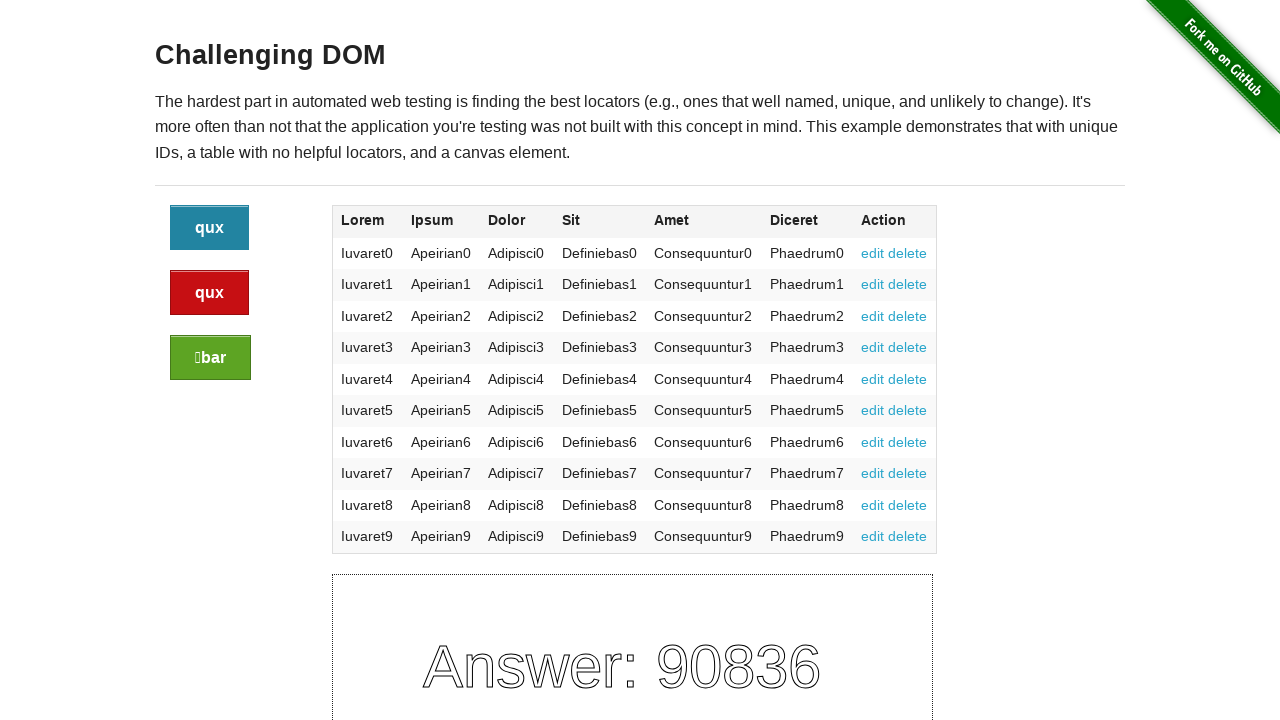